Navigates to the LMS website, clicks on the "All Courses" menu item, and counts the total number of courses displayed on the page

Starting URL: https://alchemy.hguy.co/lms

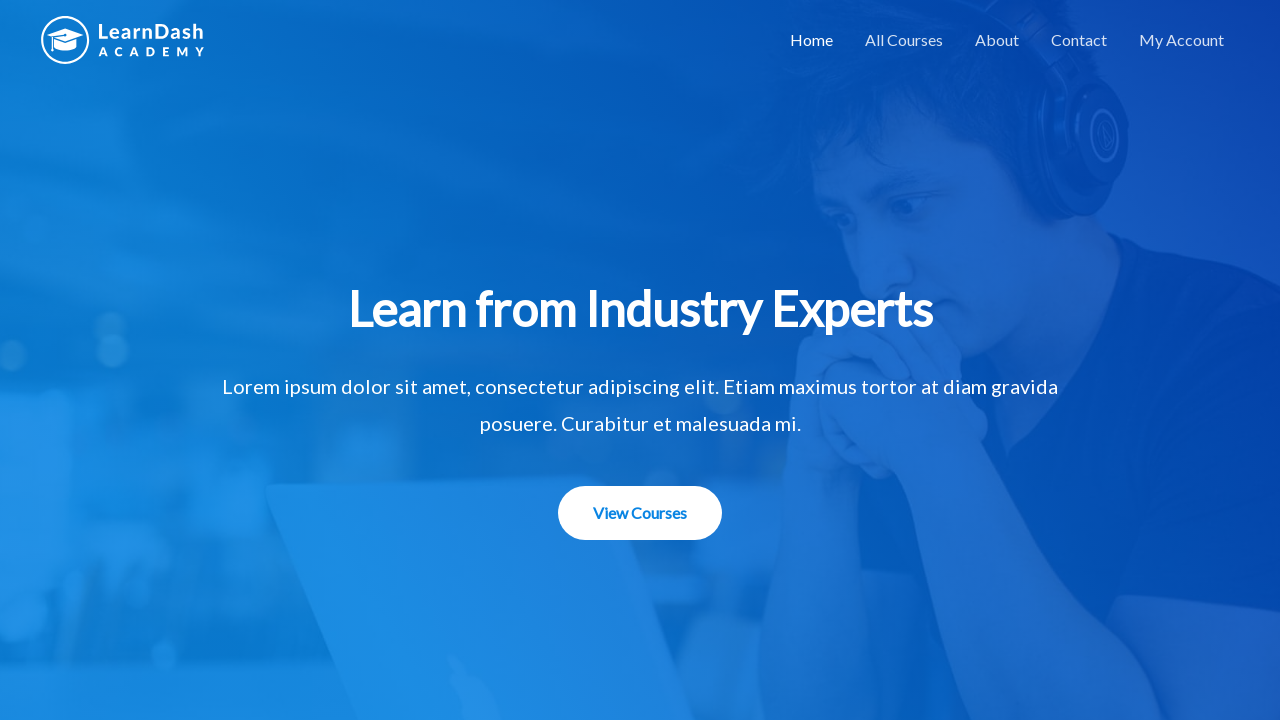

Clicked on 'All Courses' menu item at (904, 40) on #menu-item-1508
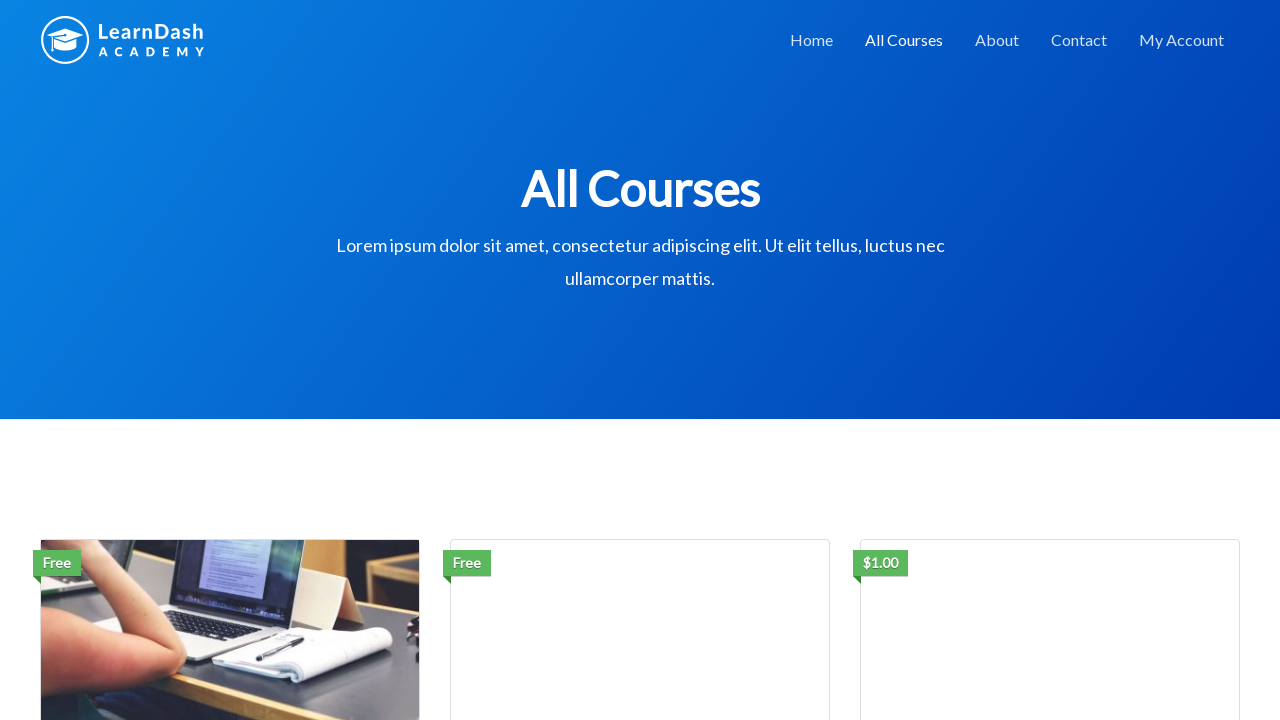

Waited for course elements to load
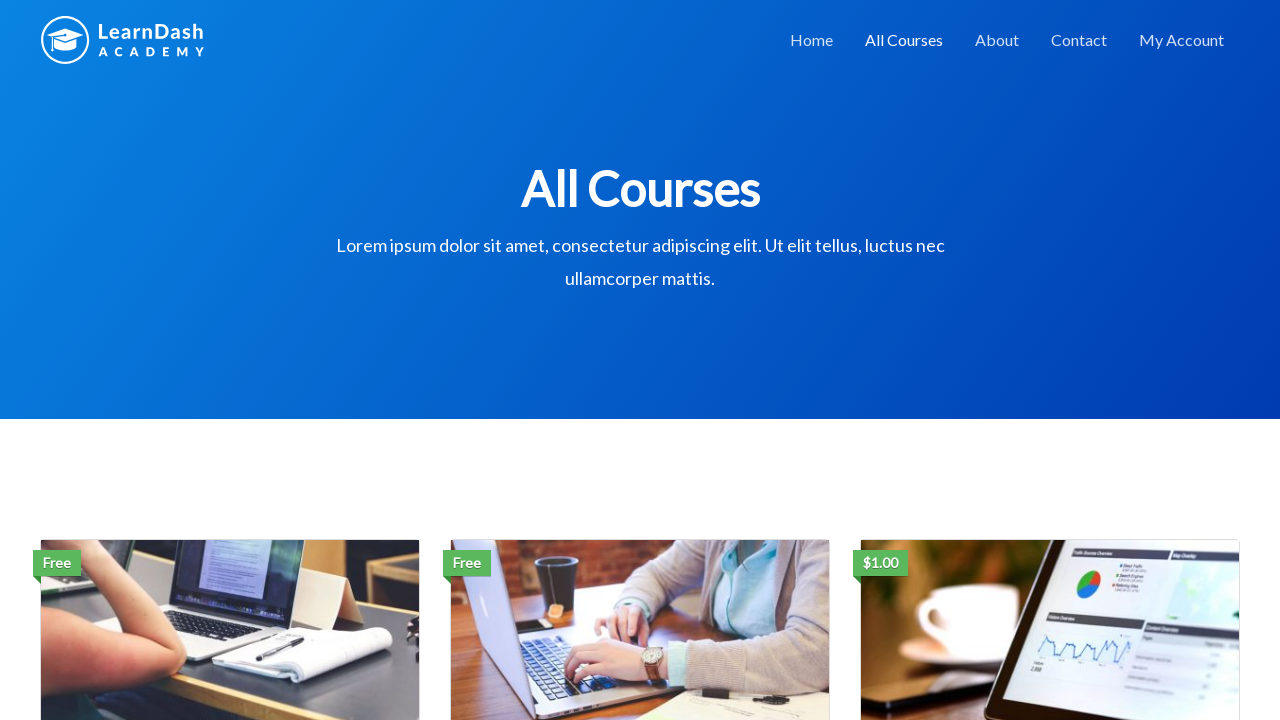

Counted 3 total courses on the page
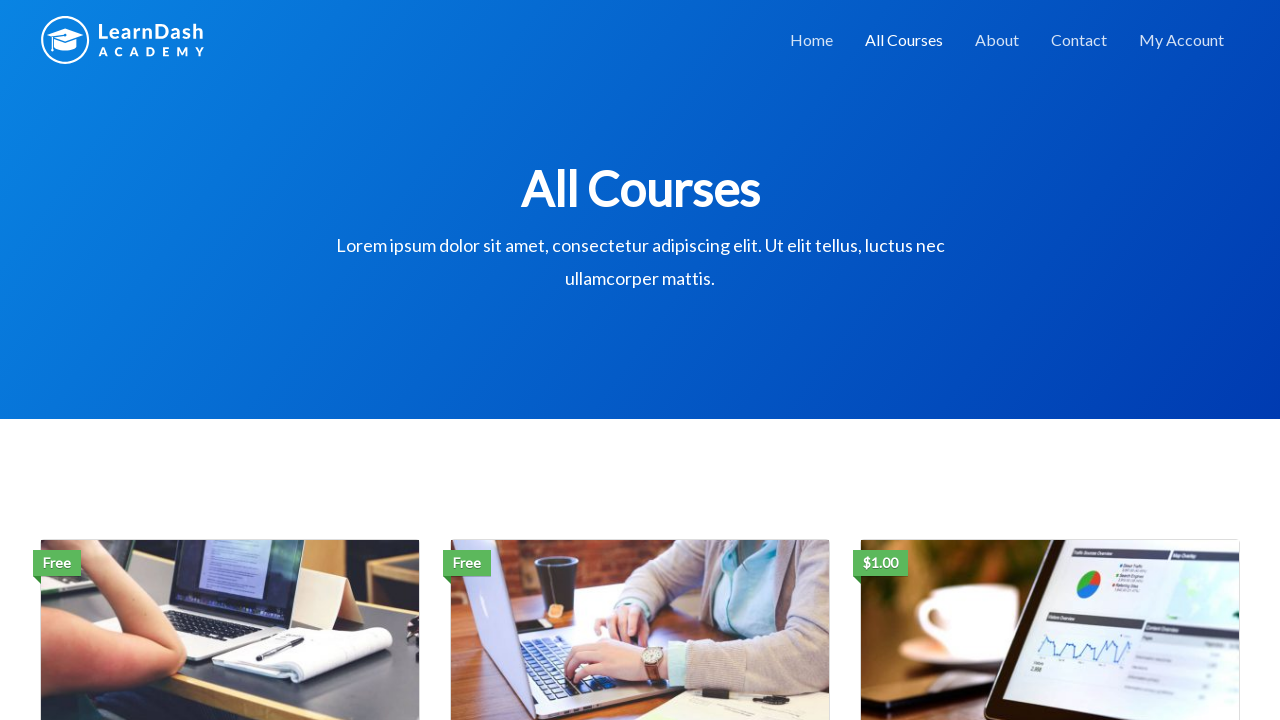

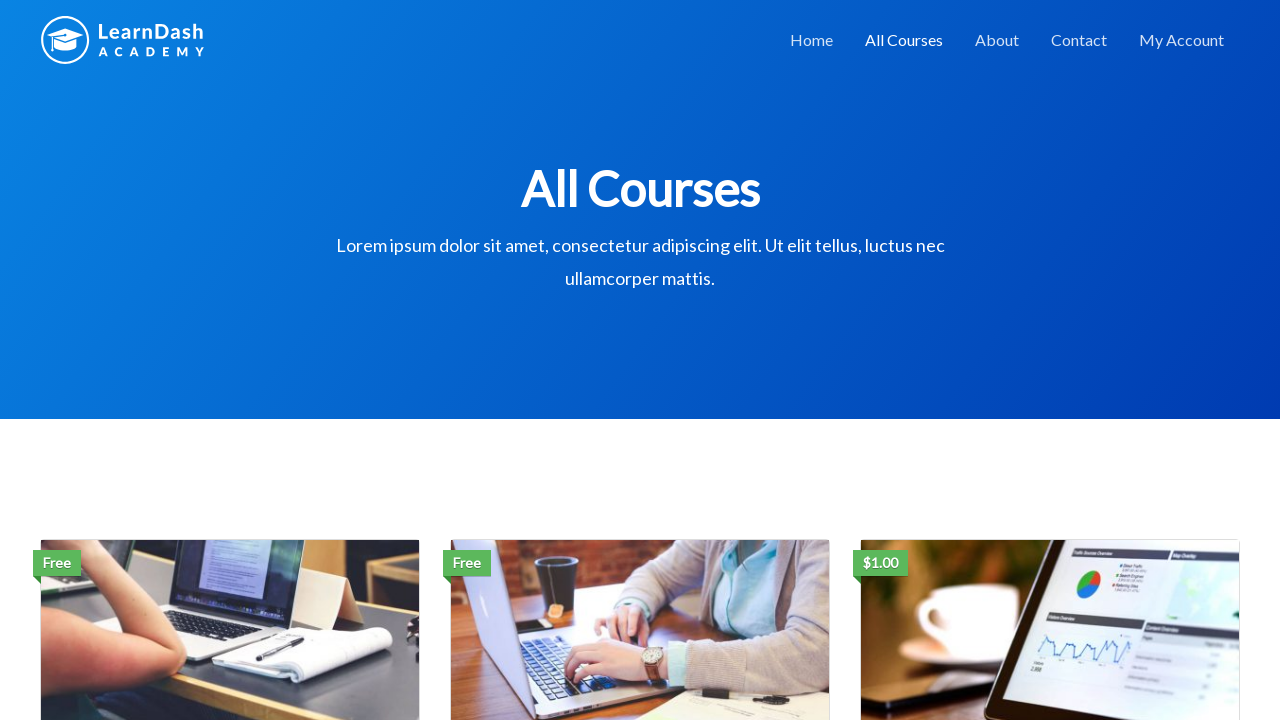